Tests editing a todo item by double-clicking, filling new text, and pressing Enter

Starting URL: https://demo.playwright.dev/todomvc

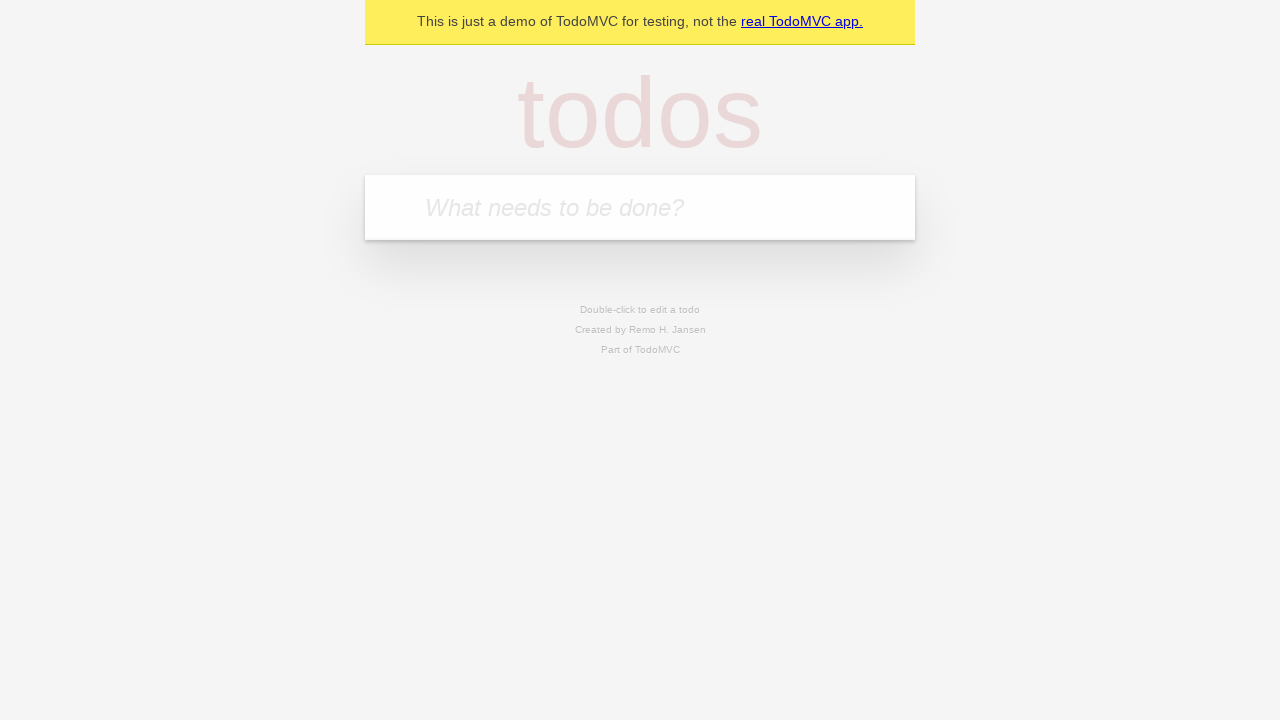

Filled todo input with 'buy some cheese' on internal:attr=[placeholder="What needs to be done?"i]
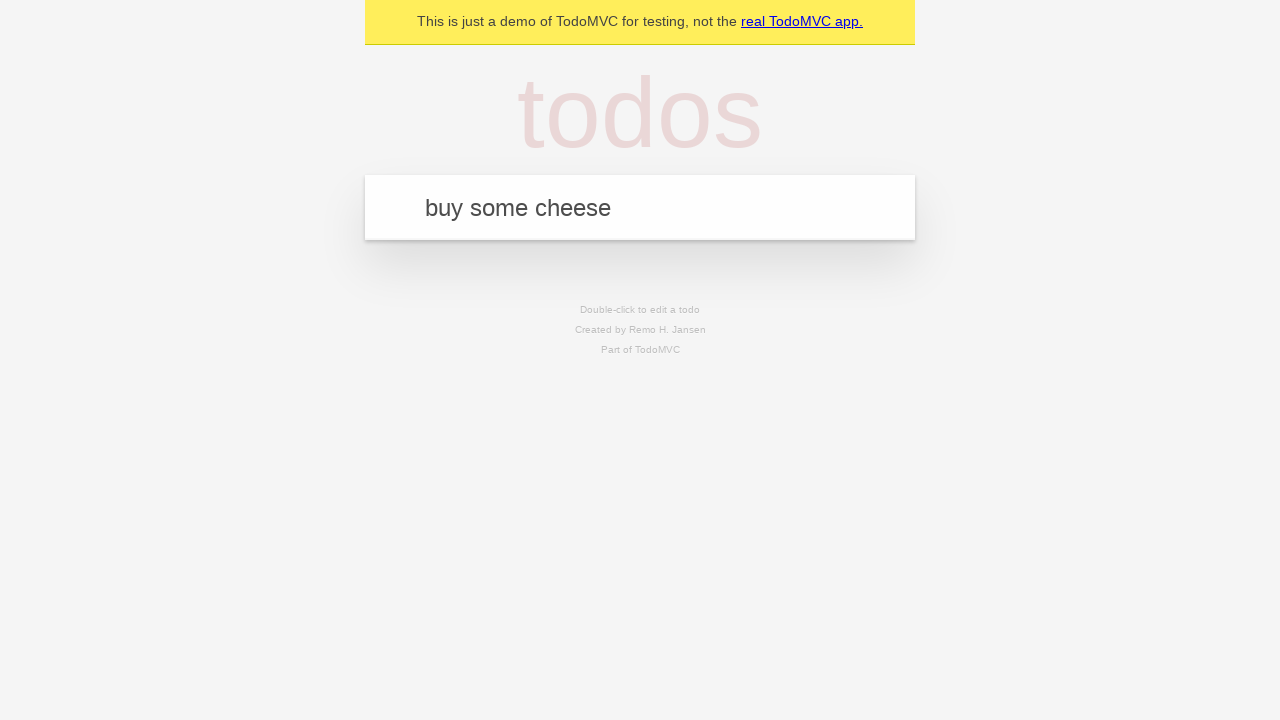

Pressed Enter to create first todo on internal:attr=[placeholder="What needs to be done?"i]
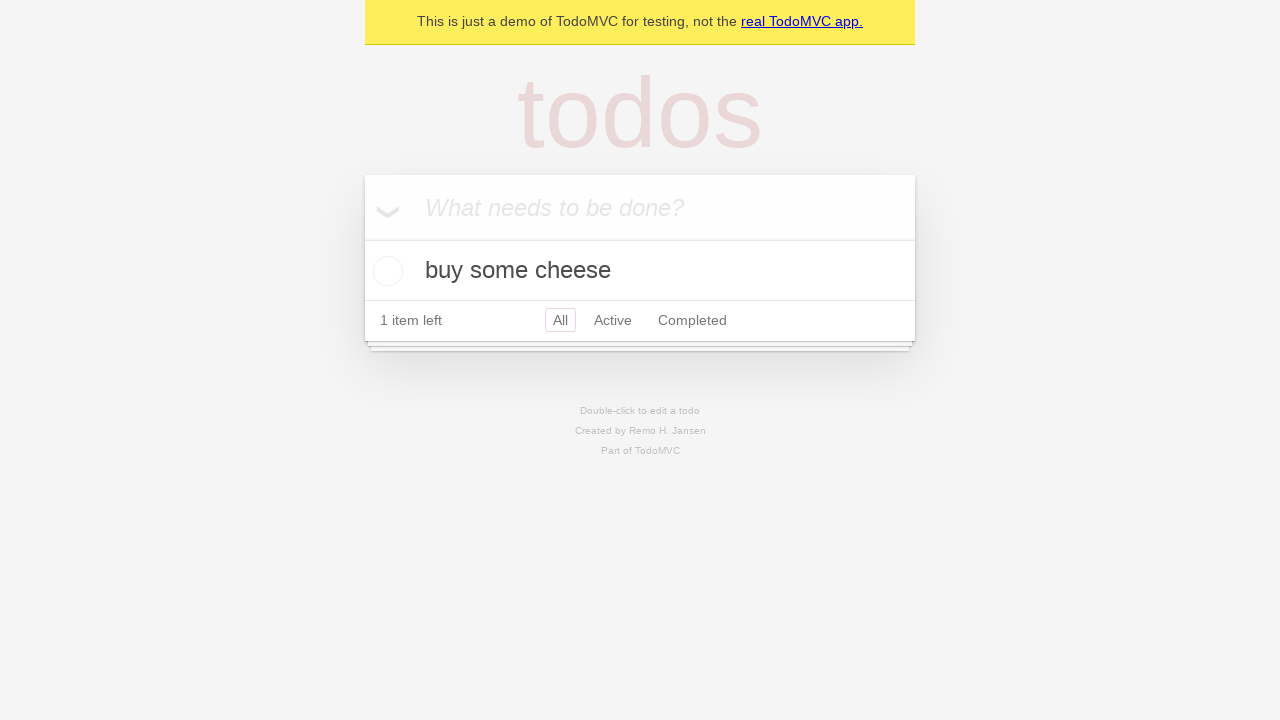

Filled todo input with 'feed the cat' on internal:attr=[placeholder="What needs to be done?"i]
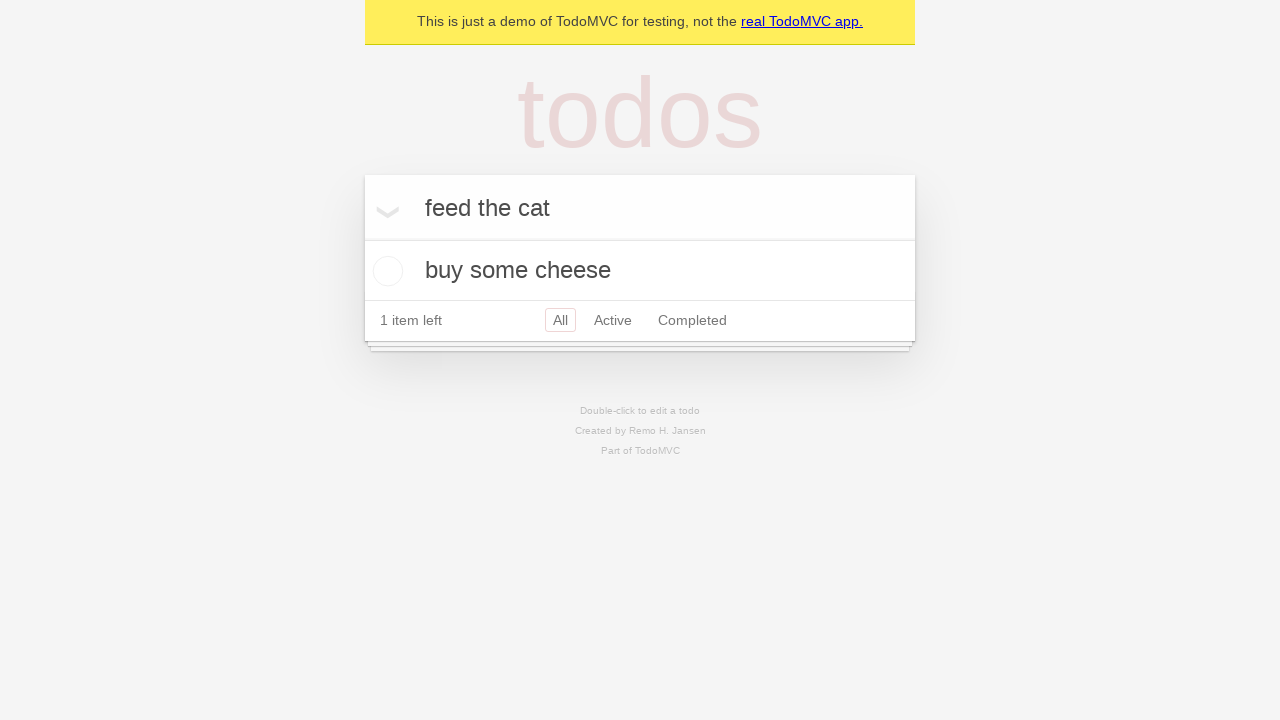

Pressed Enter to create second todo on internal:attr=[placeholder="What needs to be done?"i]
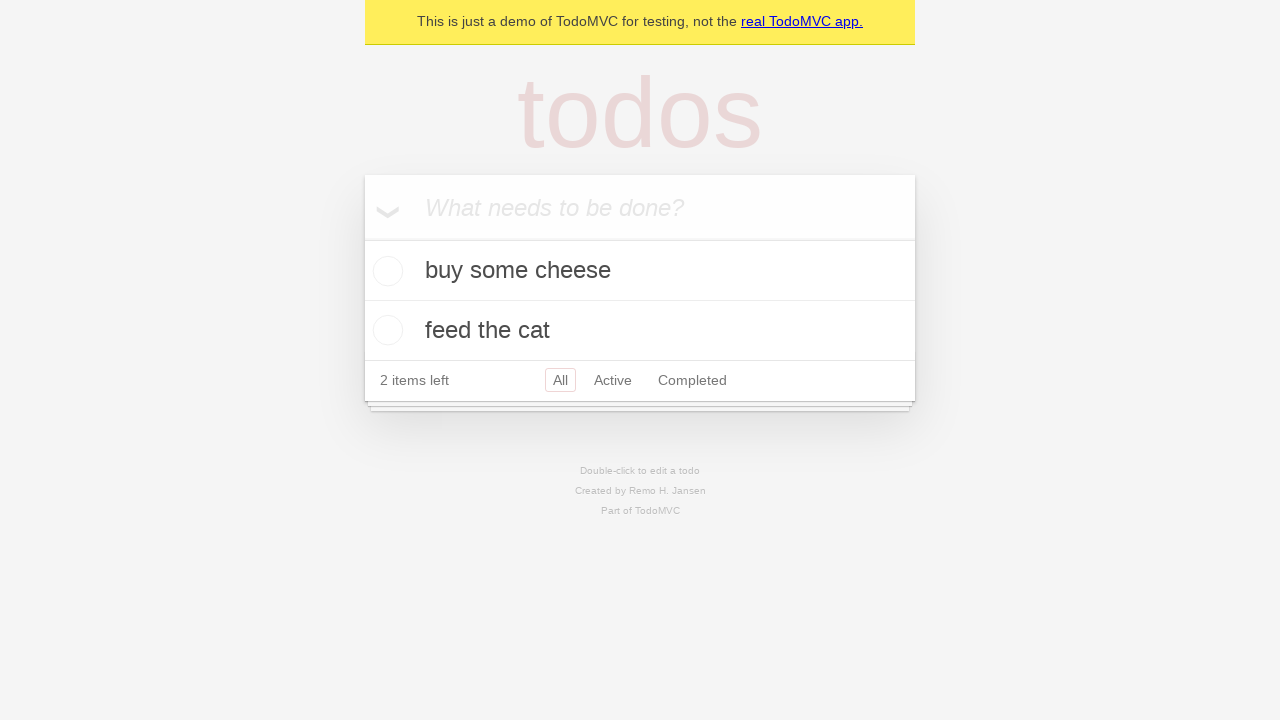

Filled todo input with 'book a doctors appointment' on internal:attr=[placeholder="What needs to be done?"i]
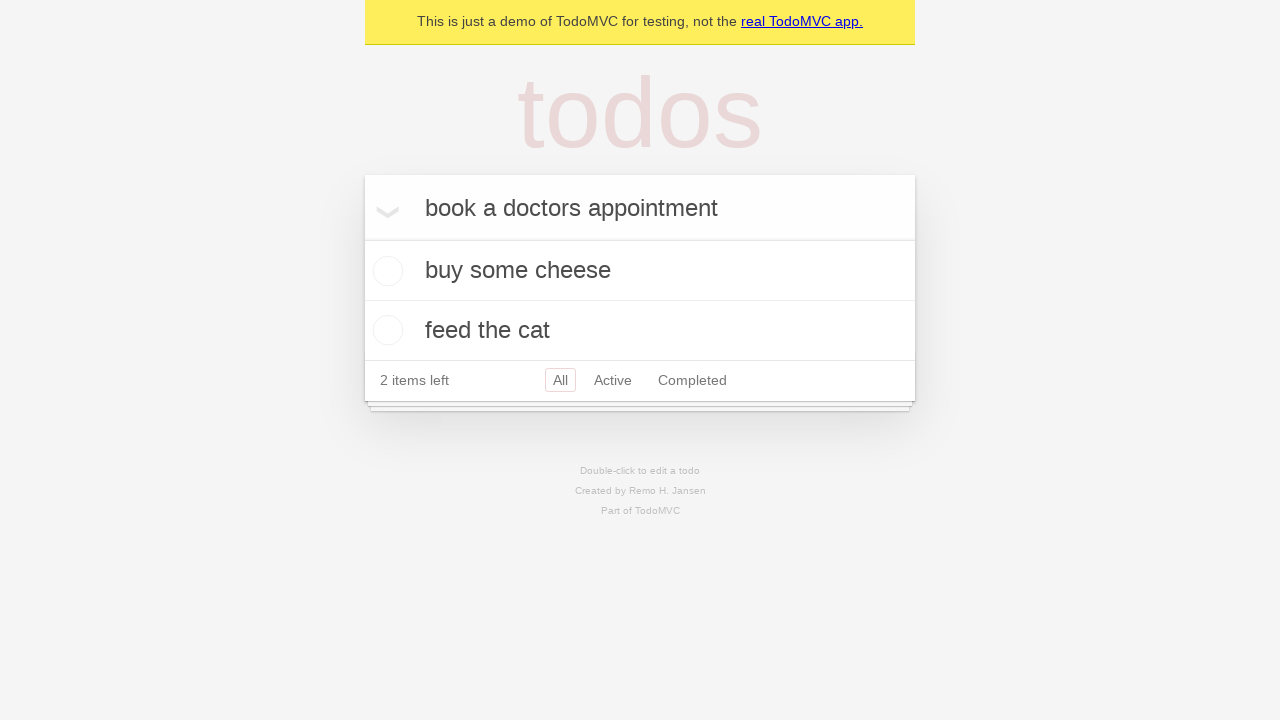

Pressed Enter to create third todo on internal:attr=[placeholder="What needs to be done?"i]
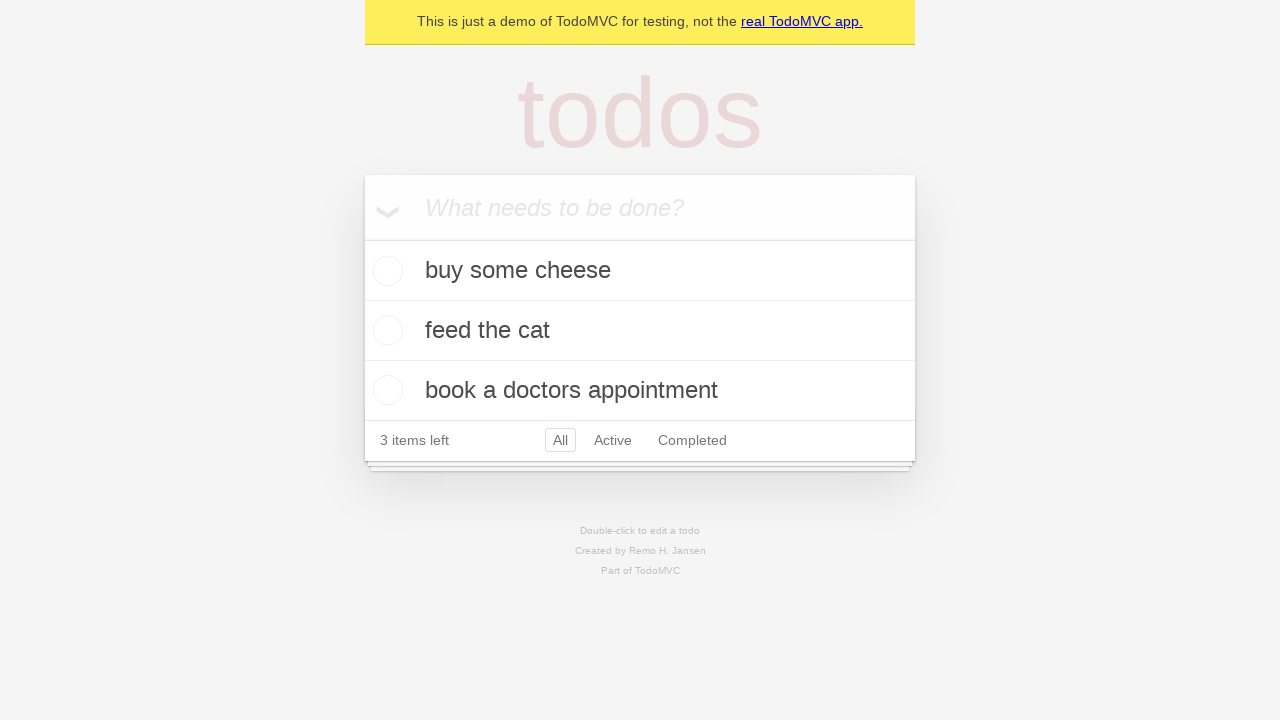

Waited for all 3 todos to be loaded
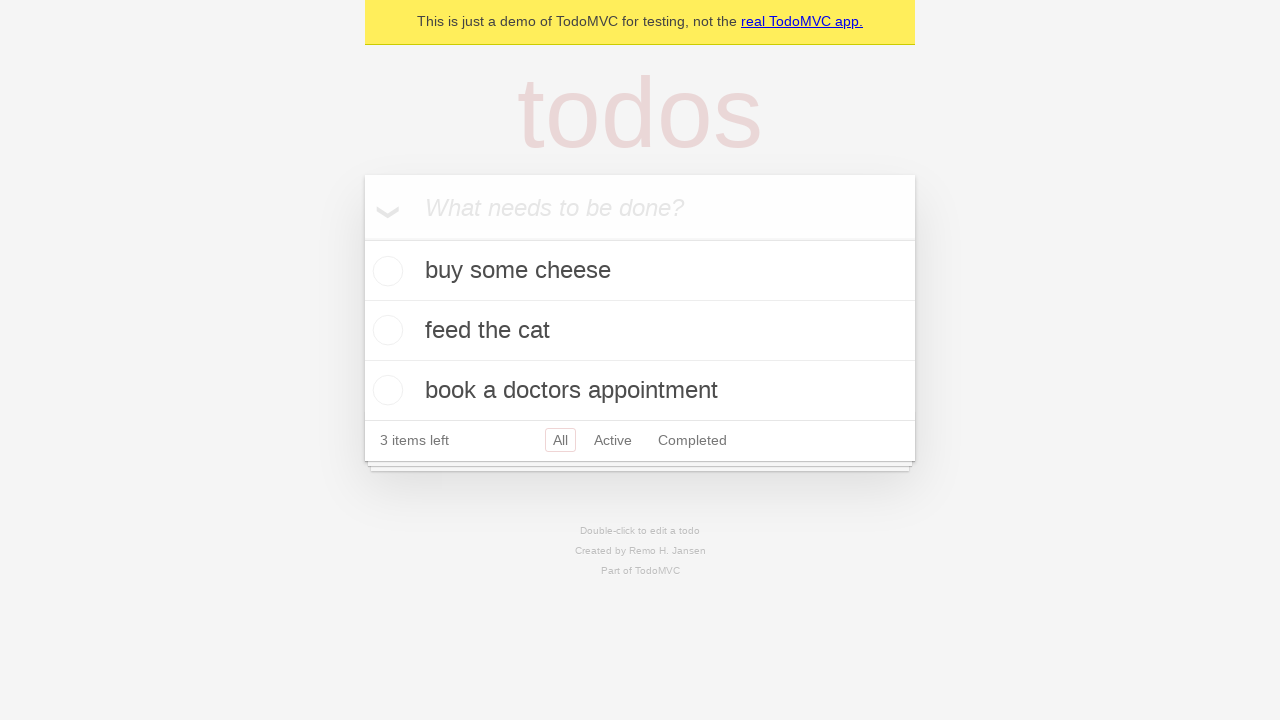

Double-clicked second todo to enter edit mode at (640, 331) on internal:testid=[data-testid="todo-item"s] >> nth=1
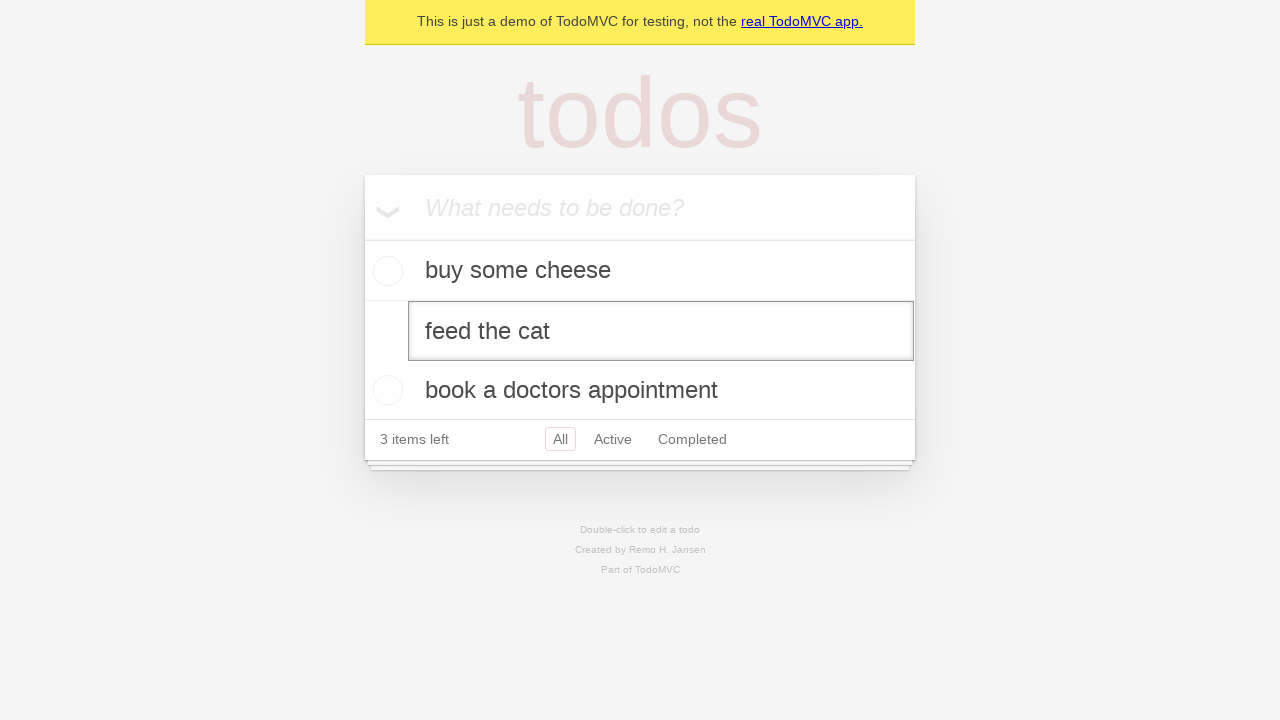

Filled edit textbox with 'buy some sausages' on internal:testid=[data-testid="todo-item"s] >> nth=1 >> internal:role=textbox[nam
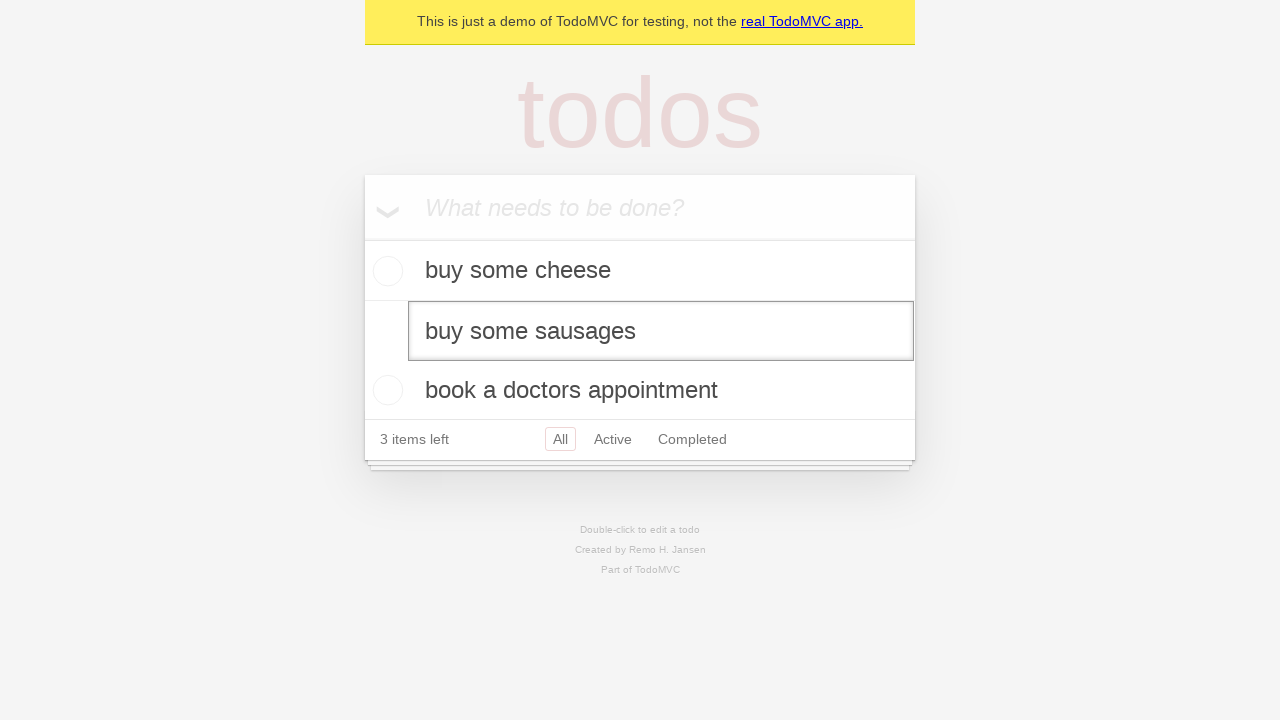

Pressed Enter to save edited todo text on internal:testid=[data-testid="todo-item"s] >> nth=1 >> internal:role=textbox[nam
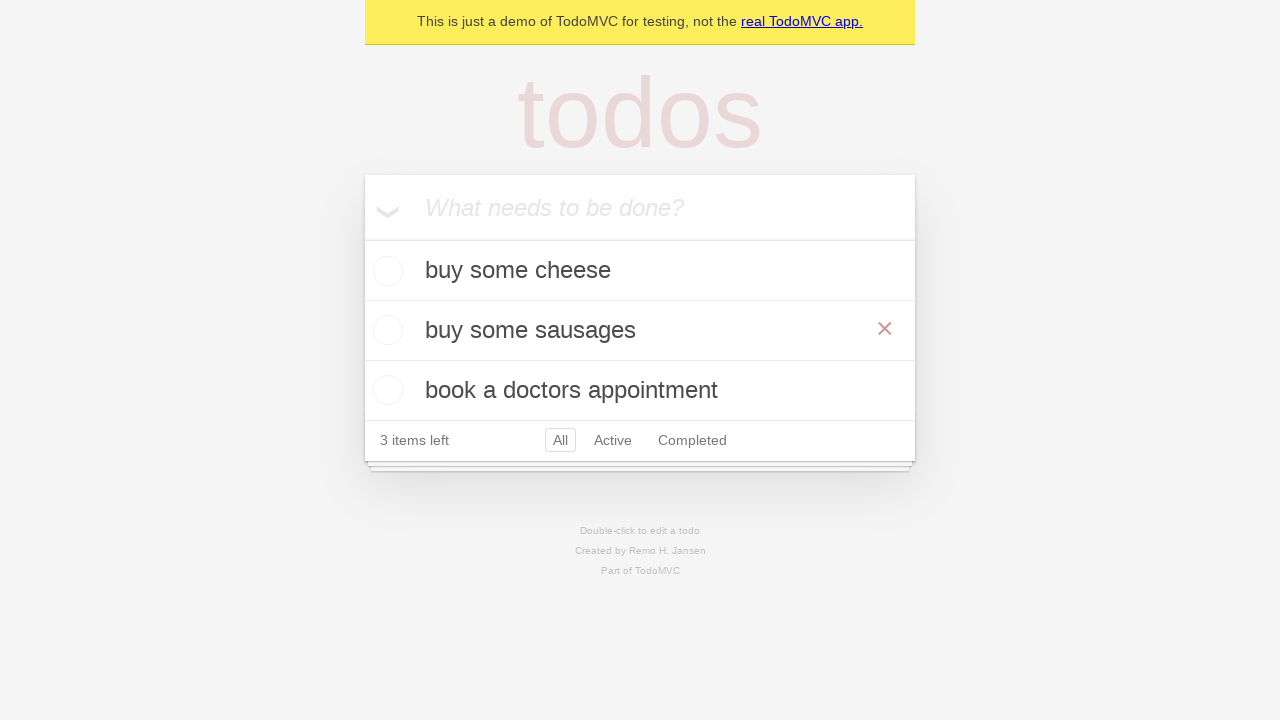

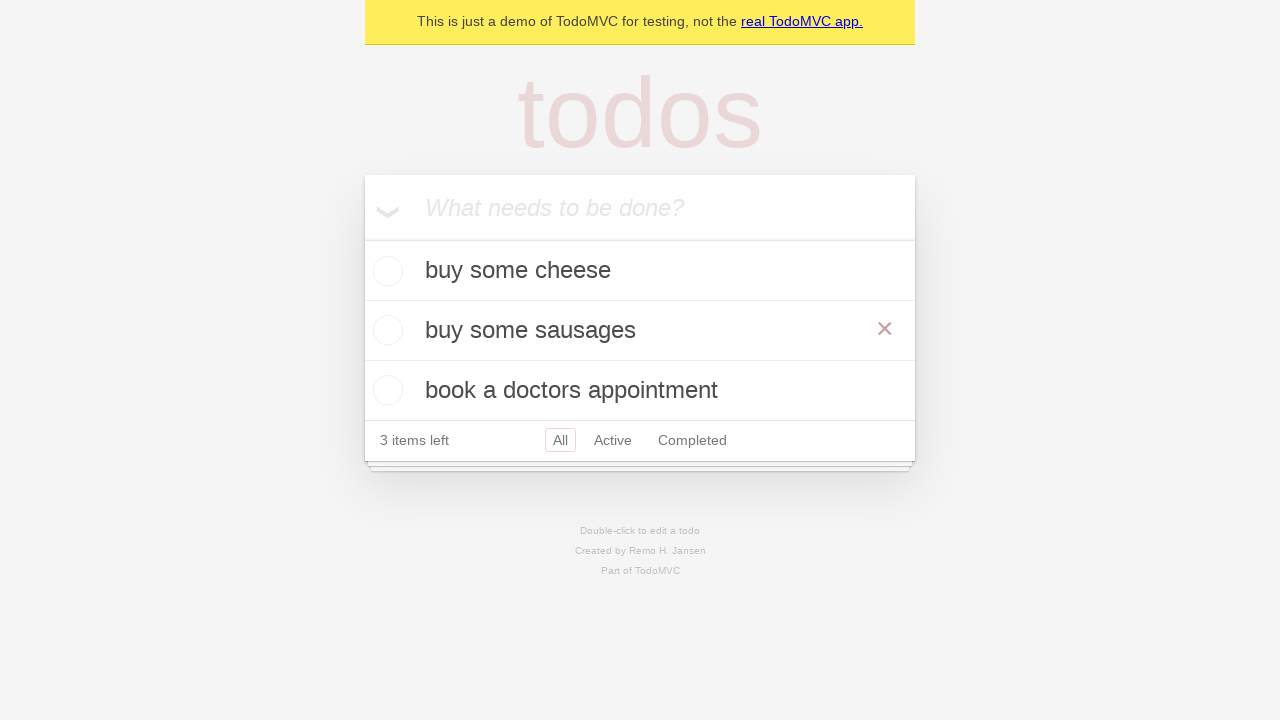